Tests basic form submission by entering email address and password, then clicking submit and handling the alert

Starting URL: http://automationbykrishna.com

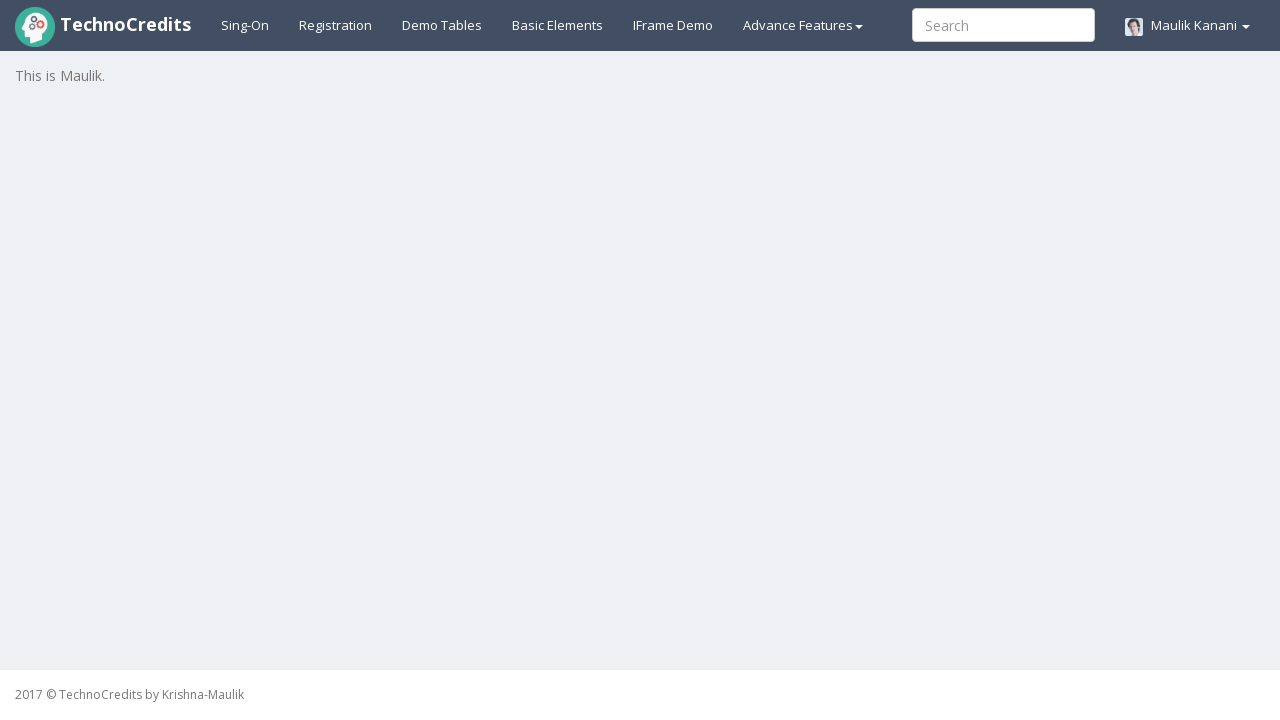

Clicked on Basic Elements tab at (558, 25) on #basicelements
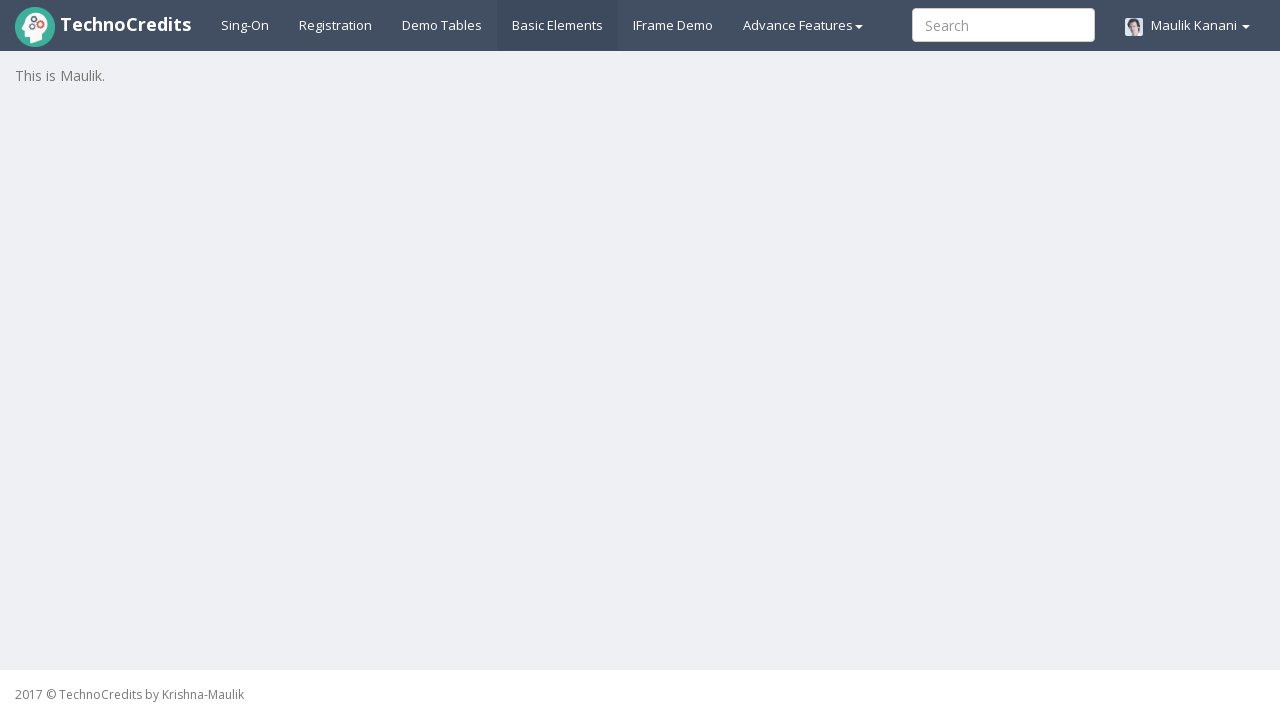

Set up dialog handler to accept alerts
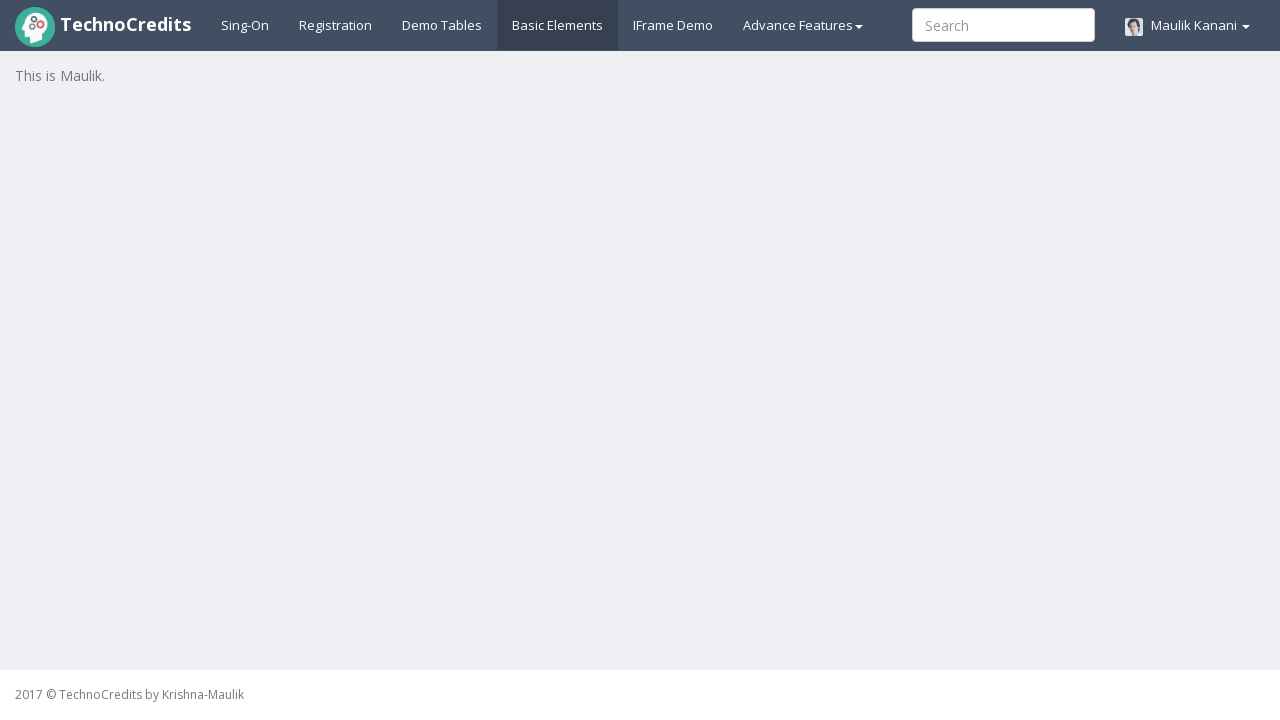

Entered email address 'sarah.wilson@testmail.com' on #exampleInputEmail1
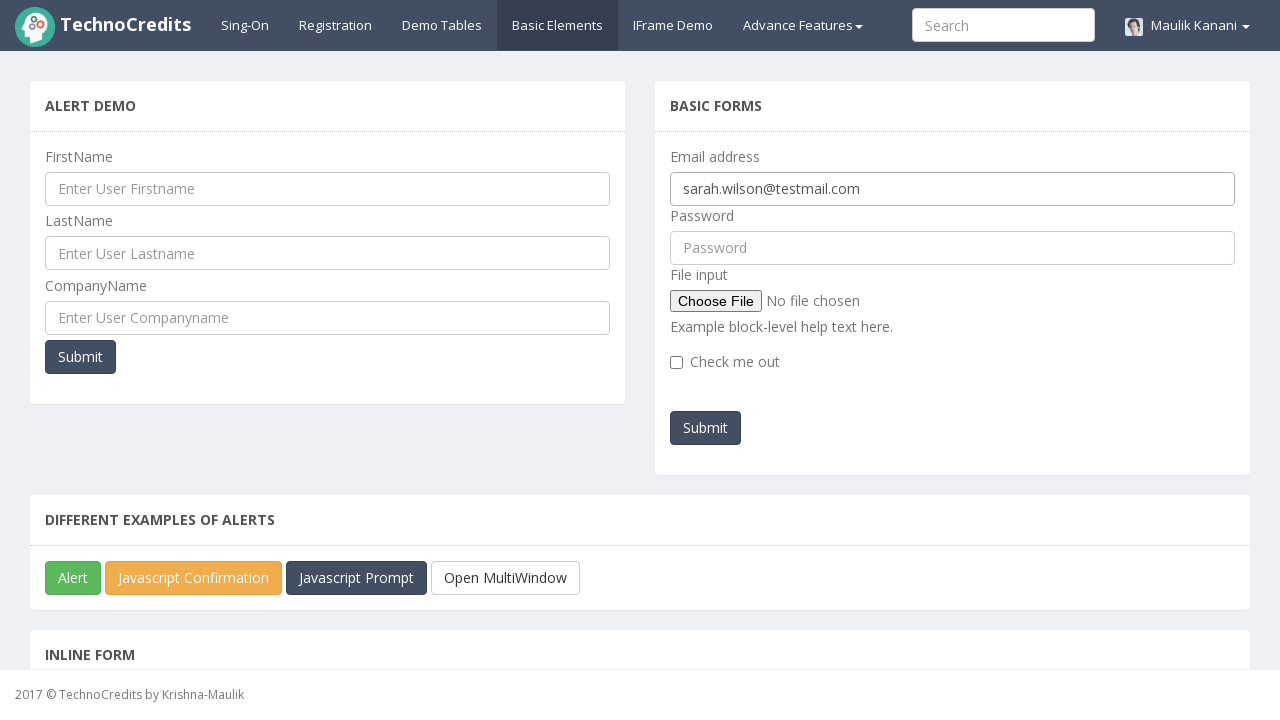

Entered password 'SecurePass456' on #pwd
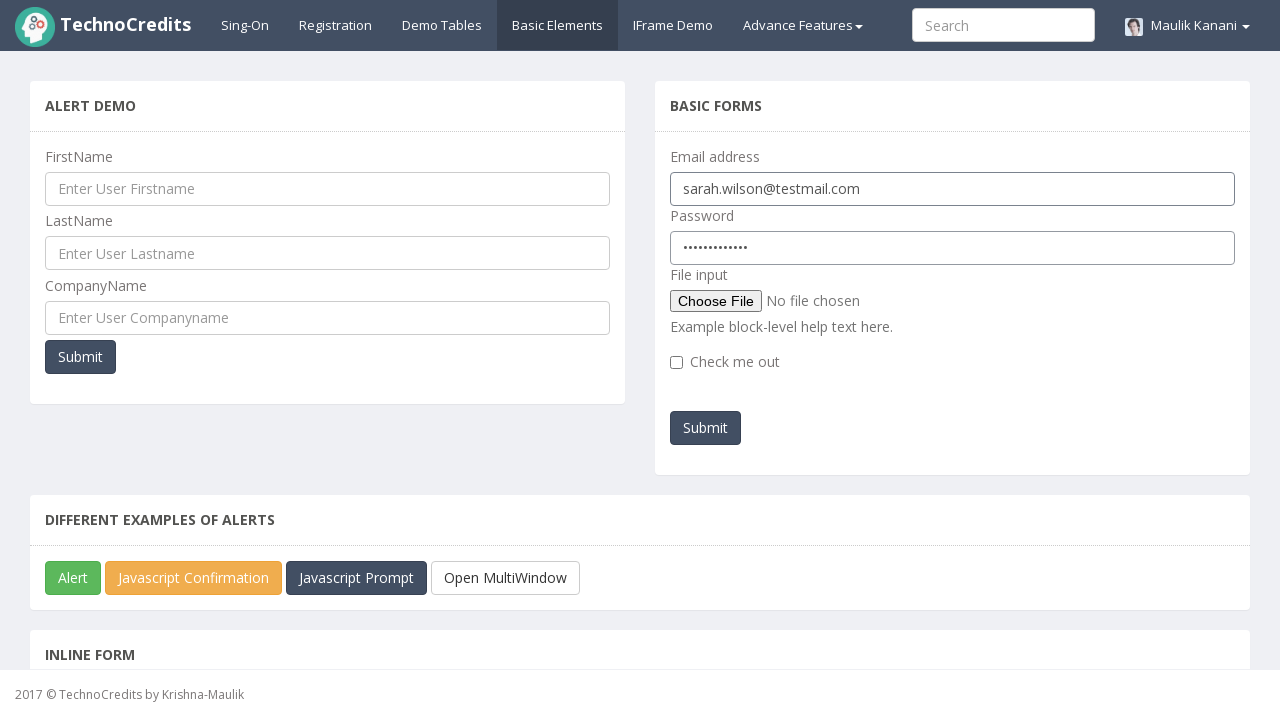

Clicked submit button to submit the form at (706, 428) on #submitb2
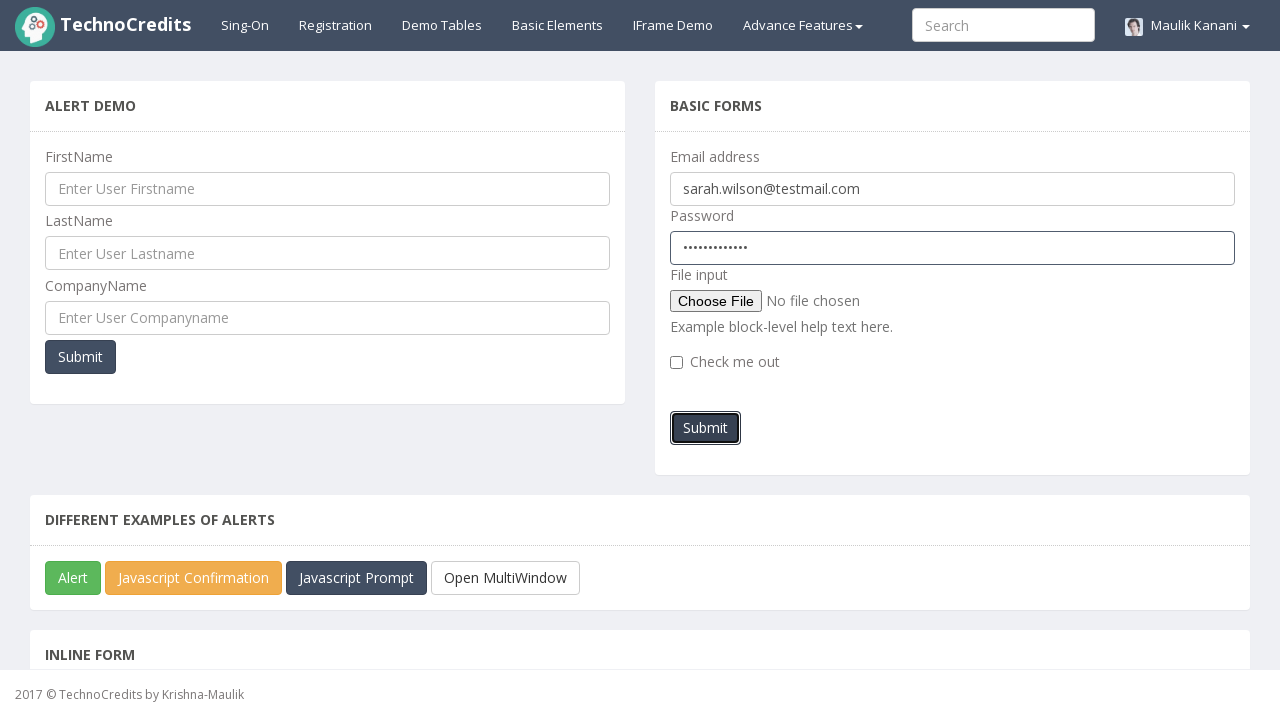

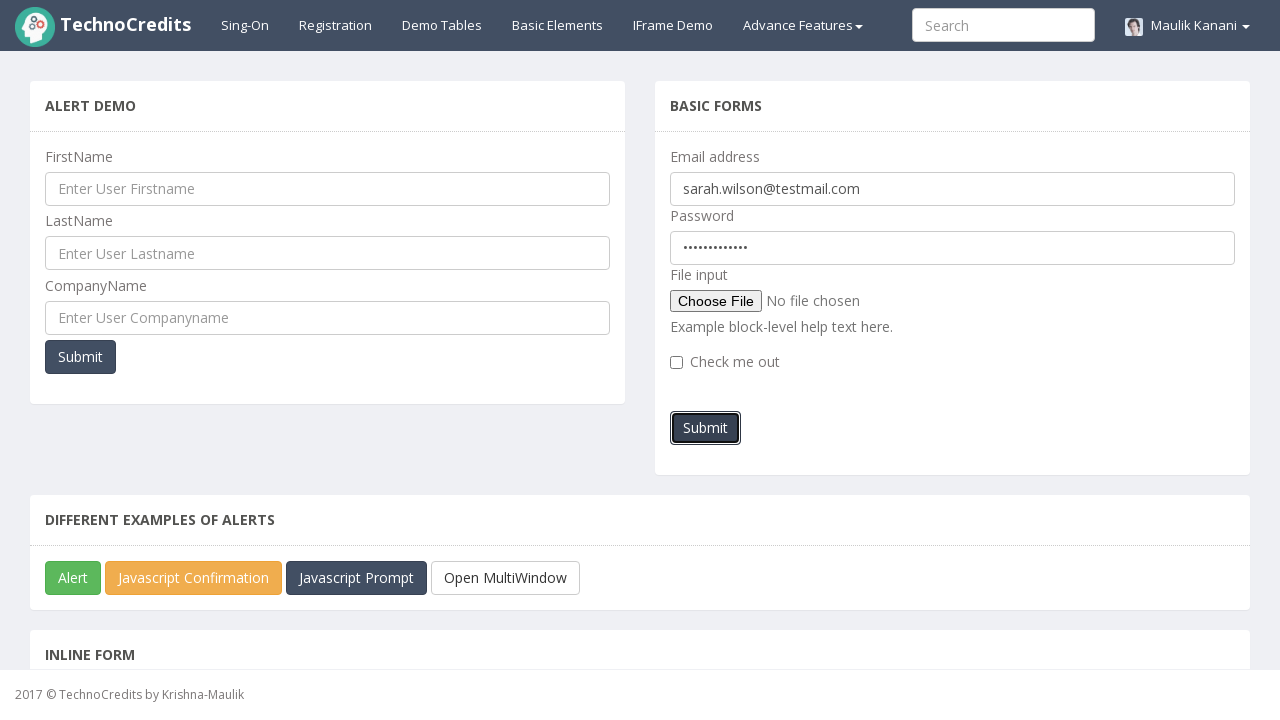